Tests dynamic loading functionality by navigating to a dynamic loading example, performing browser navigation actions (back, forward, refresh), clicking a start button, and waiting for dynamically loaded content to appear.

Starting URL: https://the-internet.herokuapp.com/

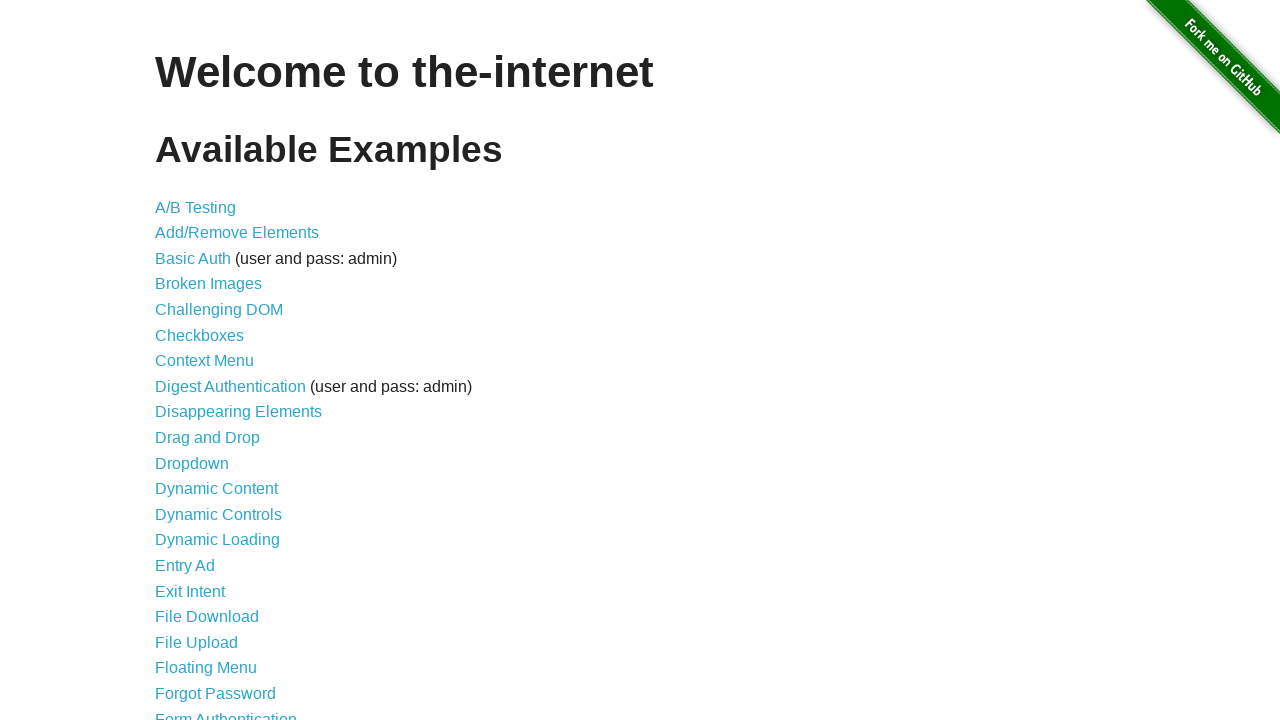

Clicked on Dynamic Loading link at (218, 540) on text=Dynamic Loading
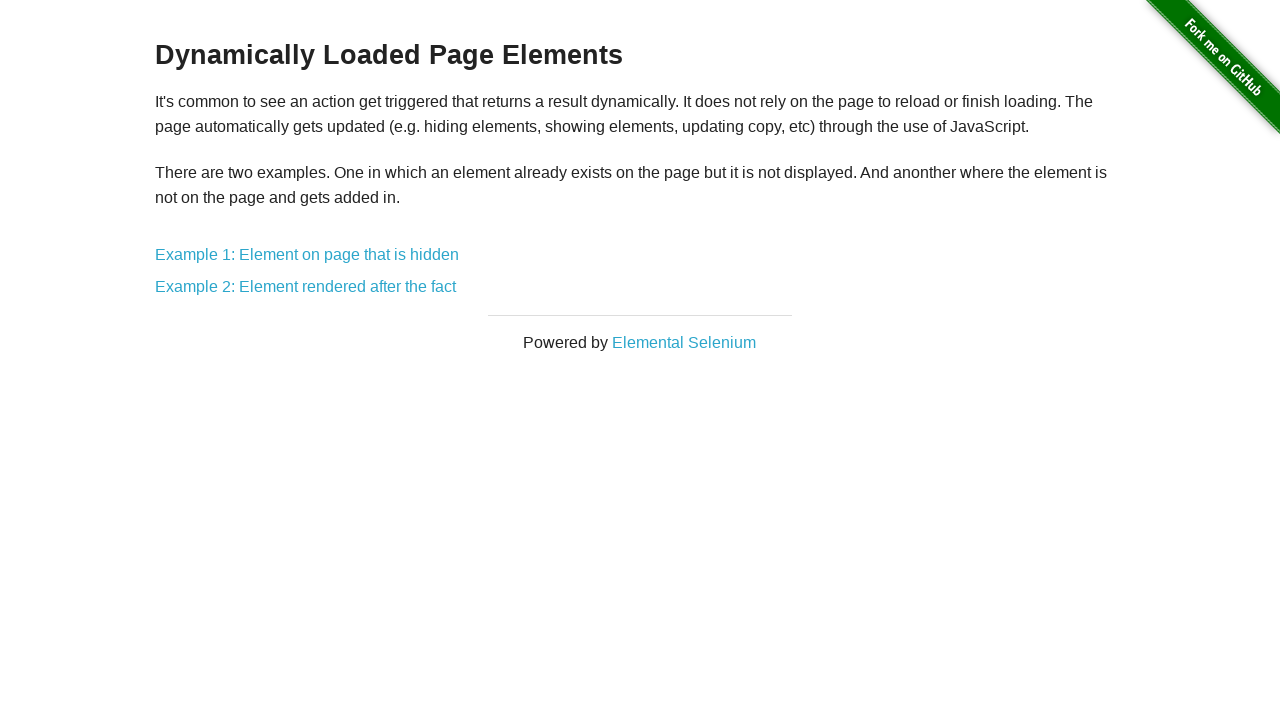

Clicked on Example 1 link at (307, 255) on text=Example 1
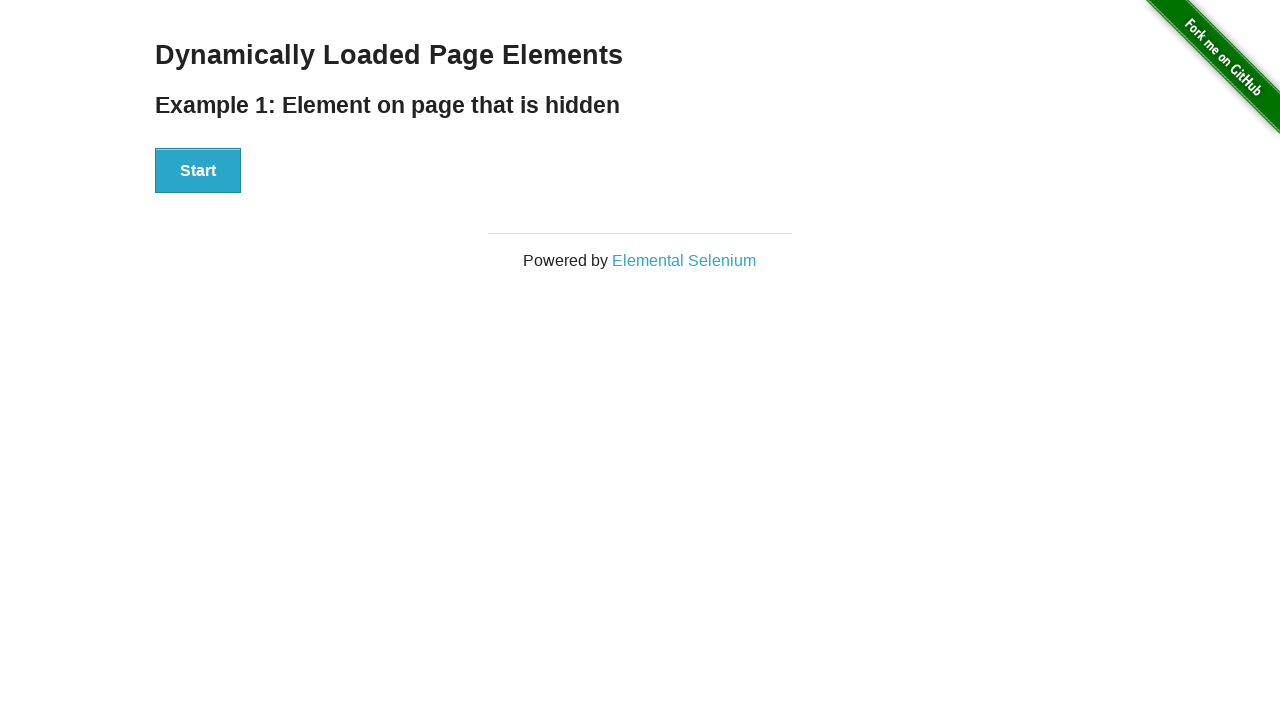

Navigated back to previous page
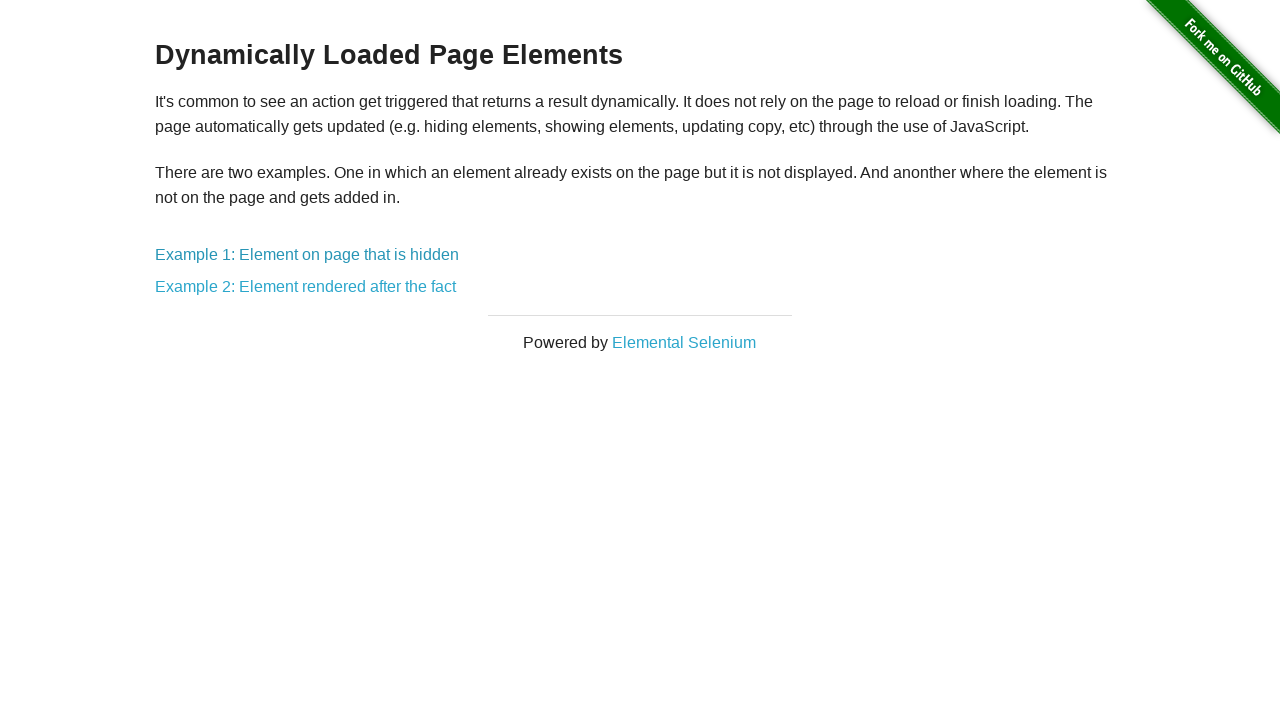

Navigated forward to Example 1 page
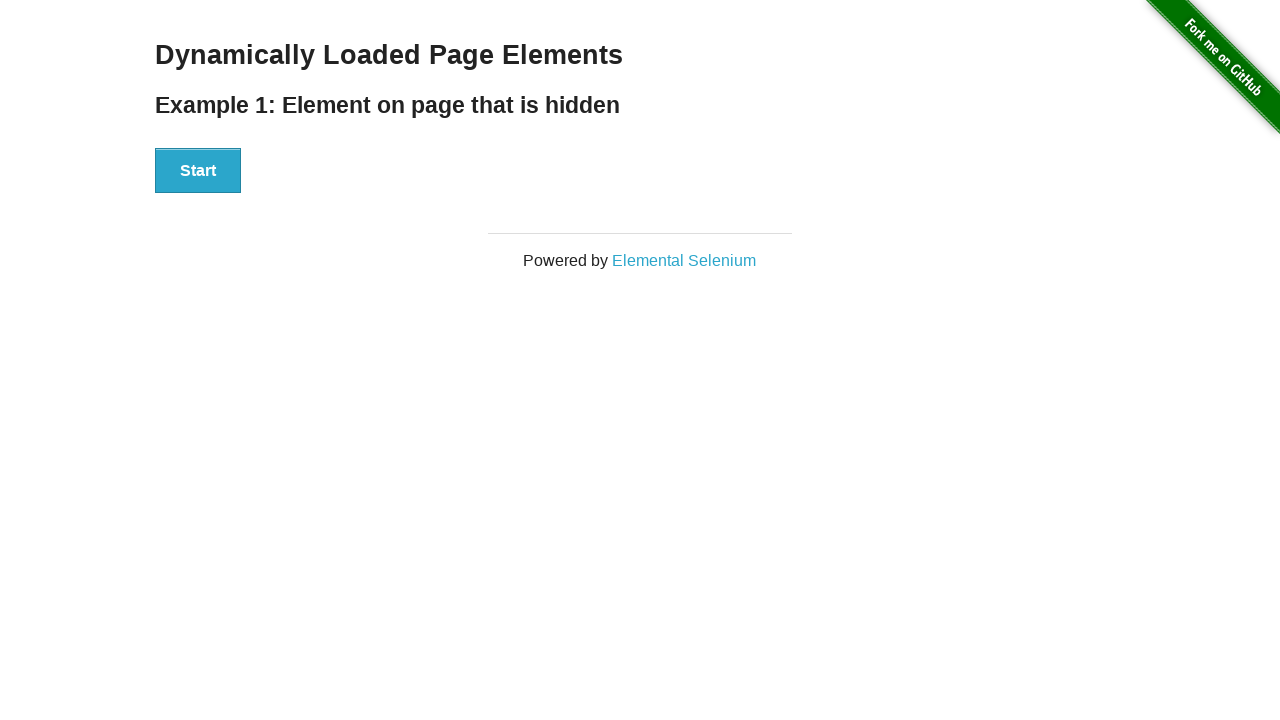

Refreshed the current page
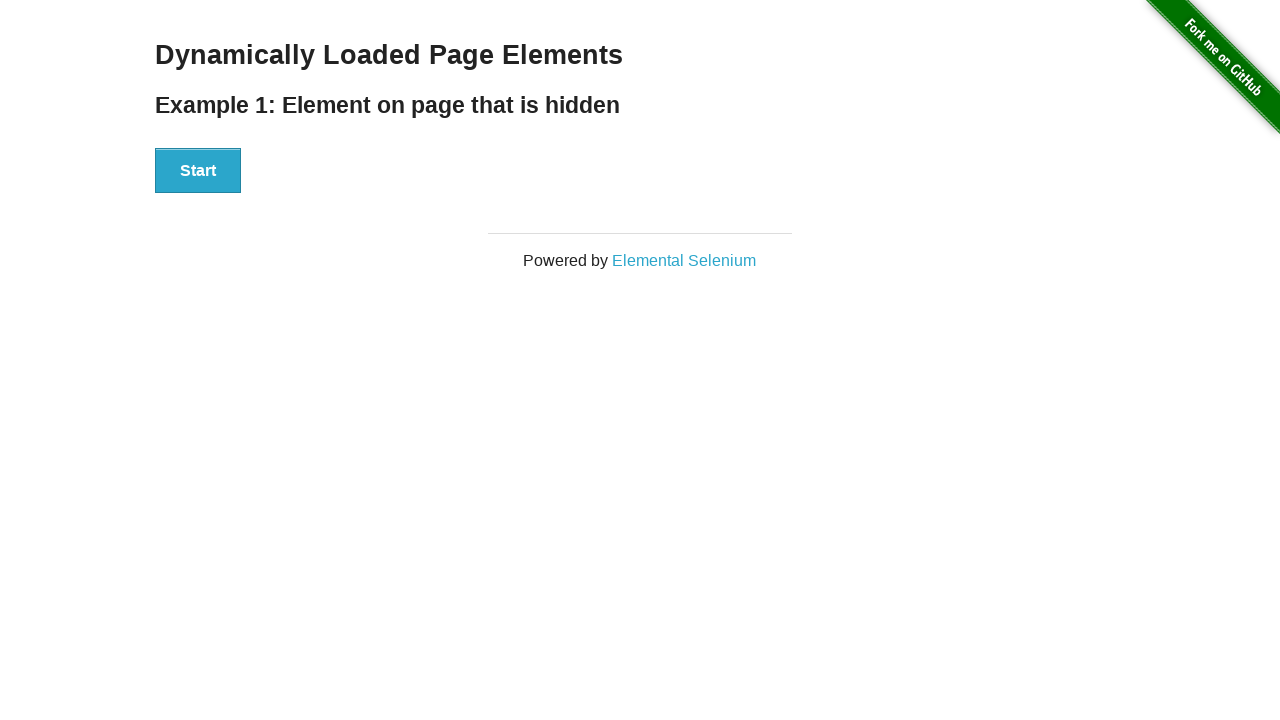

Clicked the start button to trigger dynamic loading at (198, 171) on #start > button
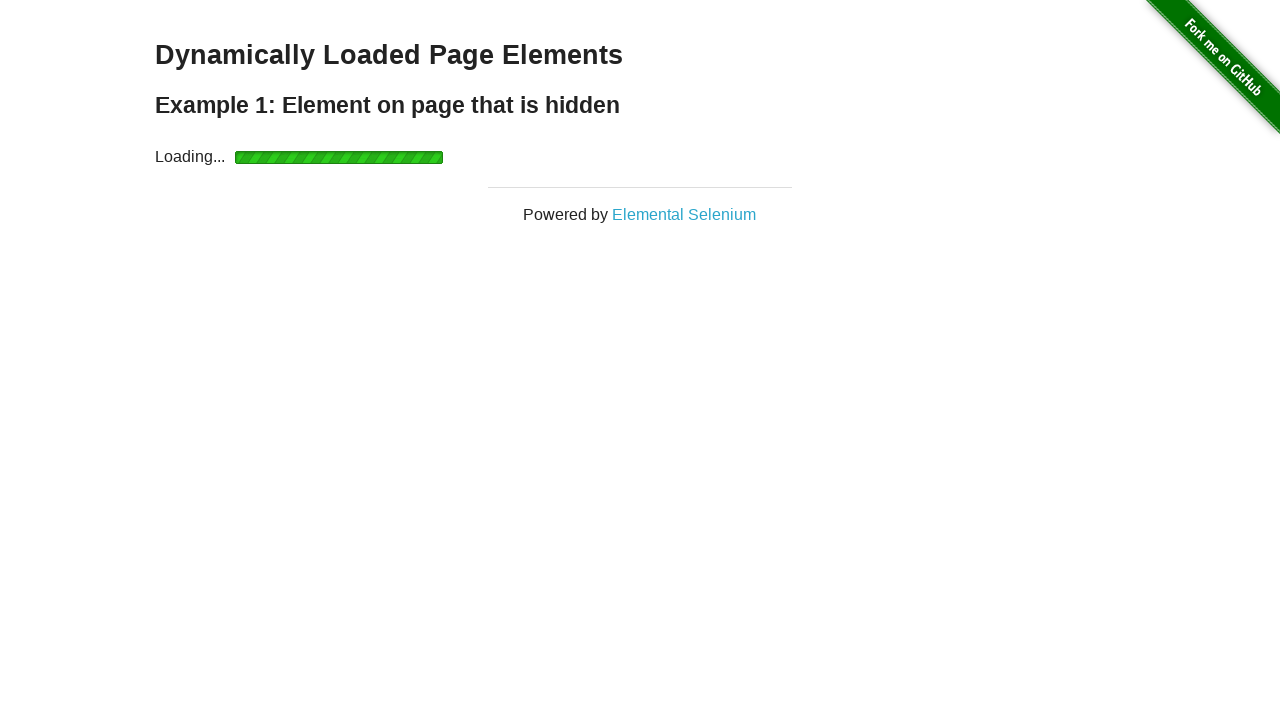

Waited for dynamically loaded content to appear
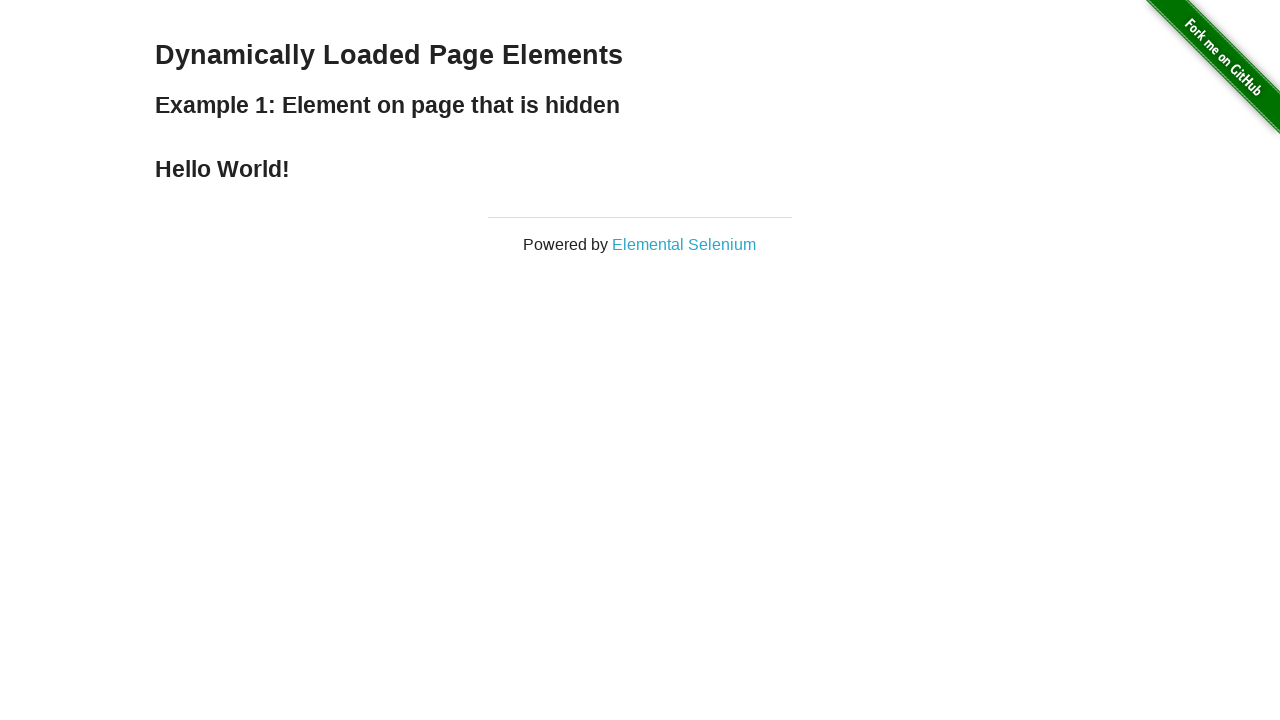

Retrieved dynamically loaded text content
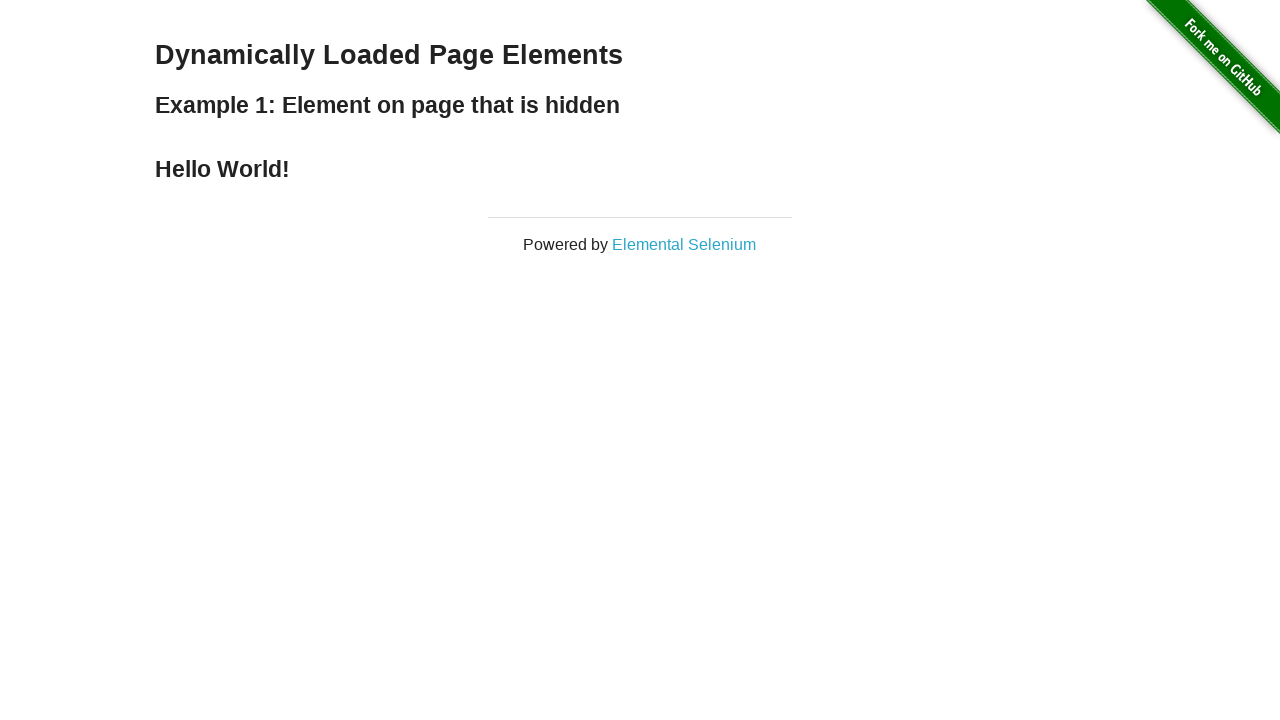

Verified loaded text equals 'Hello World!'
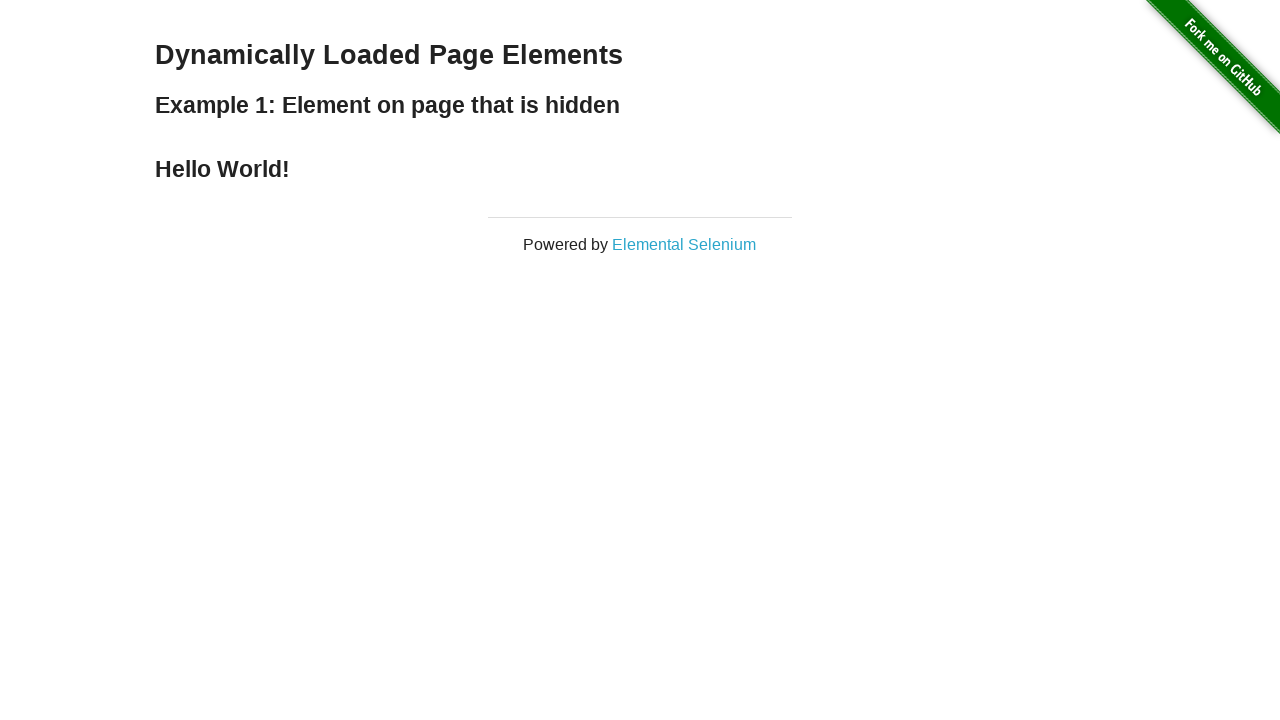

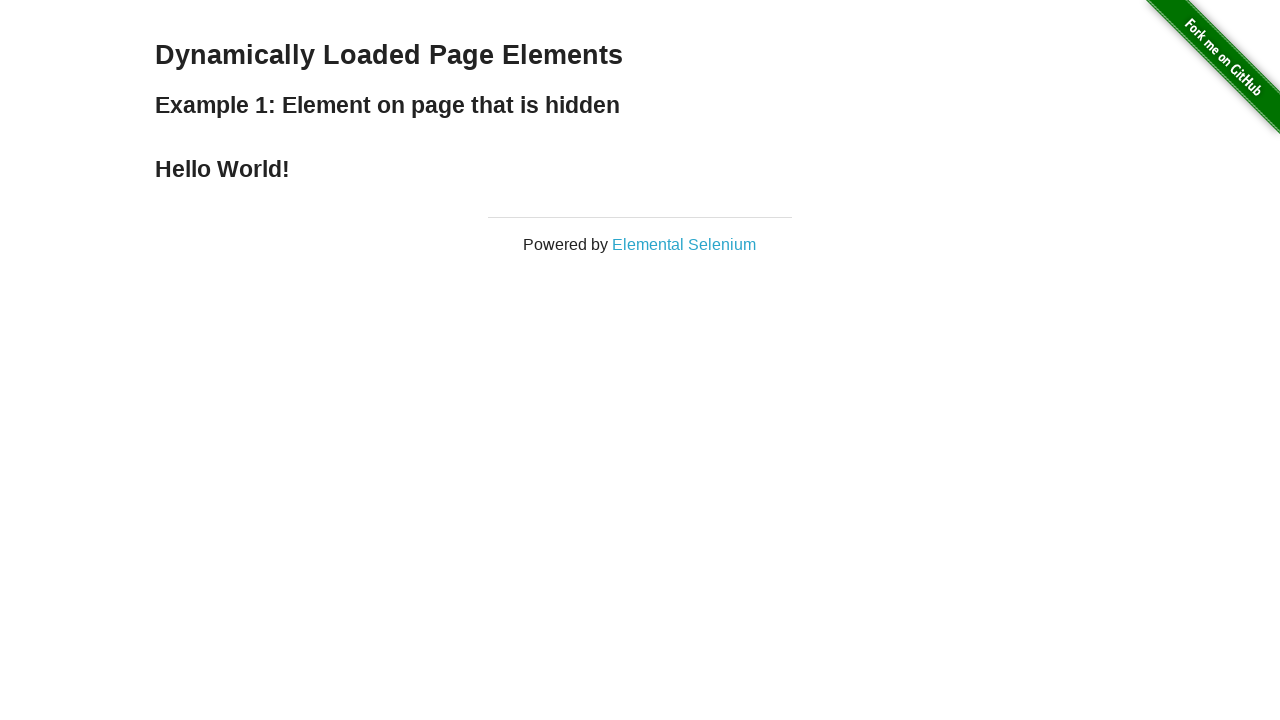